Tests the text box form by filling in full name, email, current address, and permanent address fields, then submits and validates the displayed information matches the input.

Starting URL: https://demoqa.com/text-box

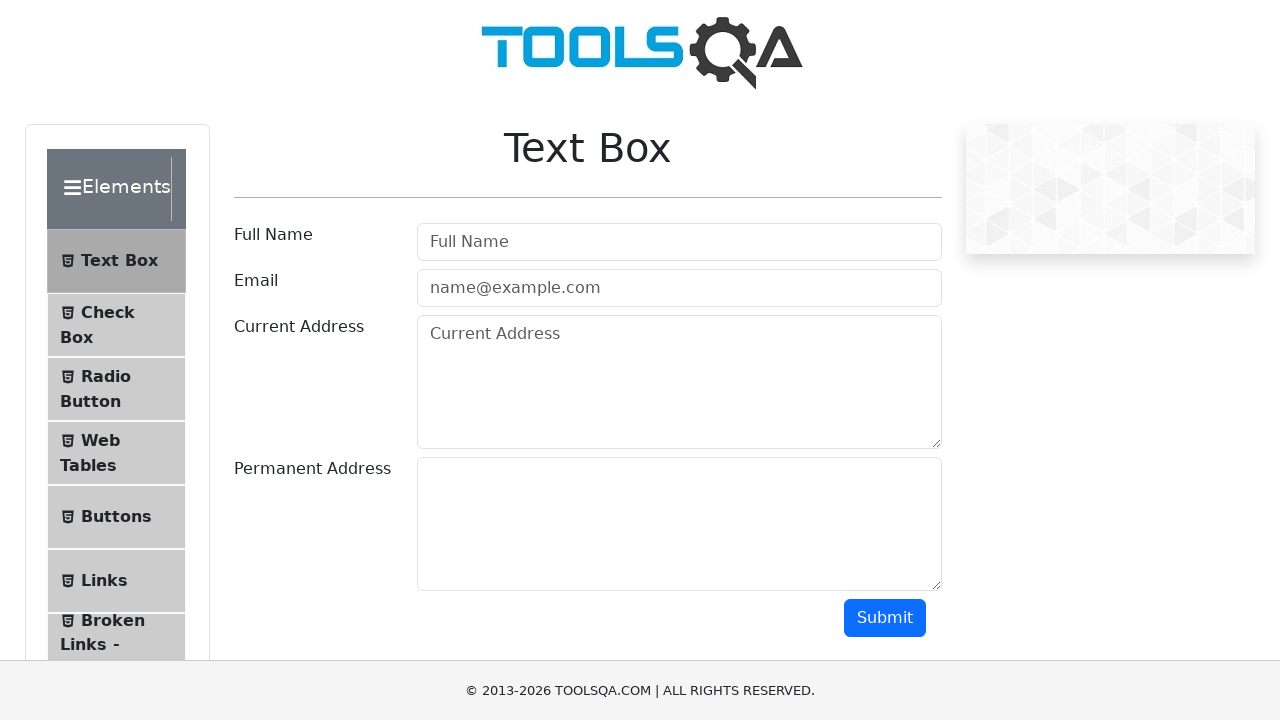

Filled full name field with 'Artur' on input#userName
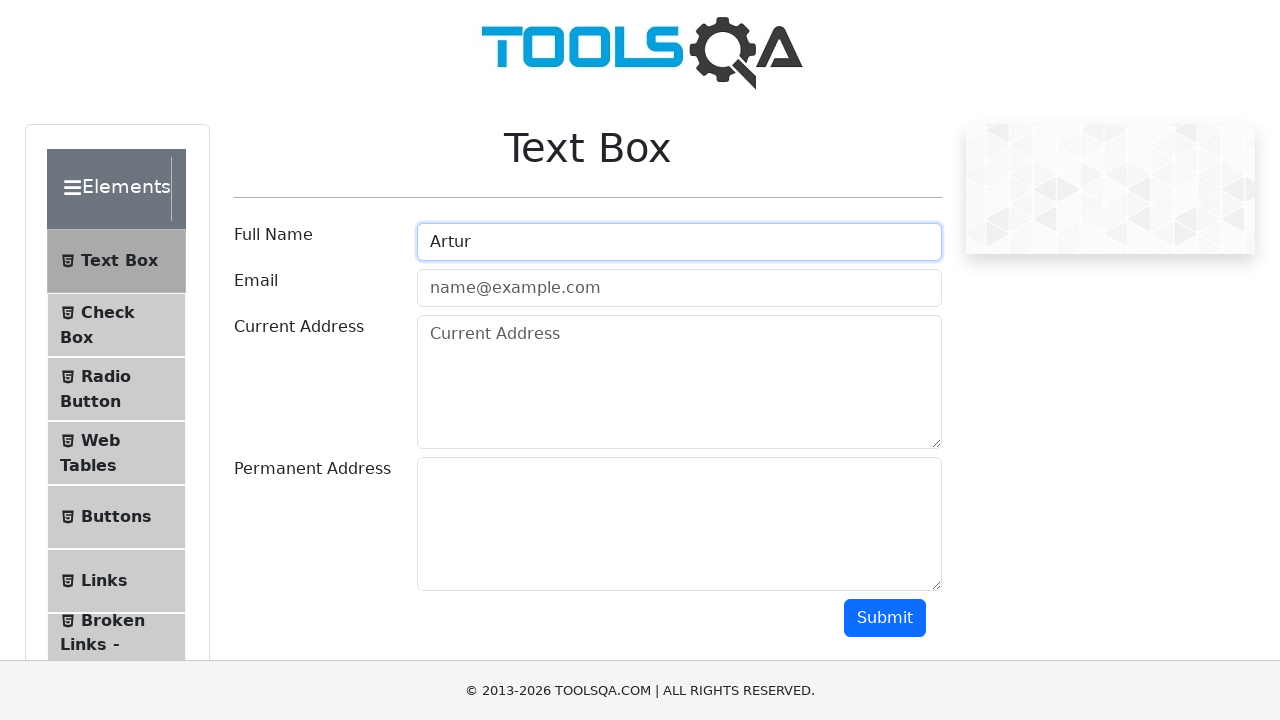

Filled email field with 'Artur1111@gmail.com' on input#userEmail
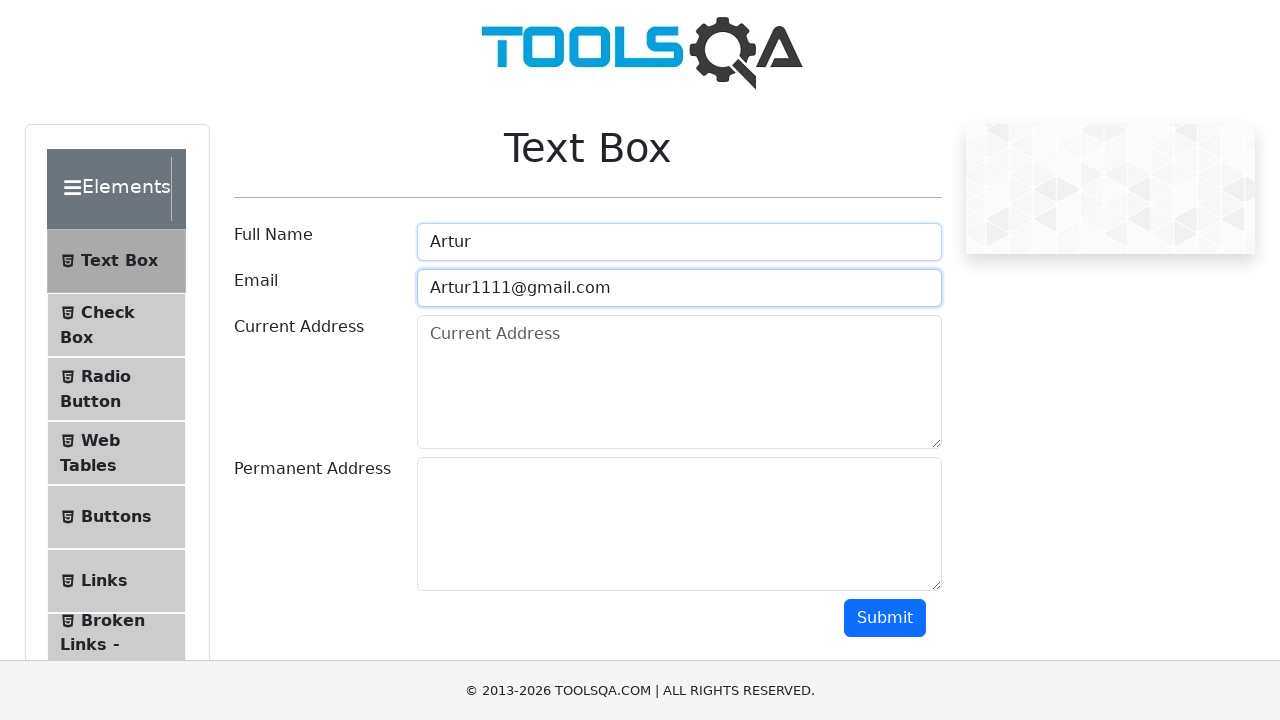

Filled current address field with '1000 Tech Ave, Des Plains, IL, 75456' on textarea#currentAddress
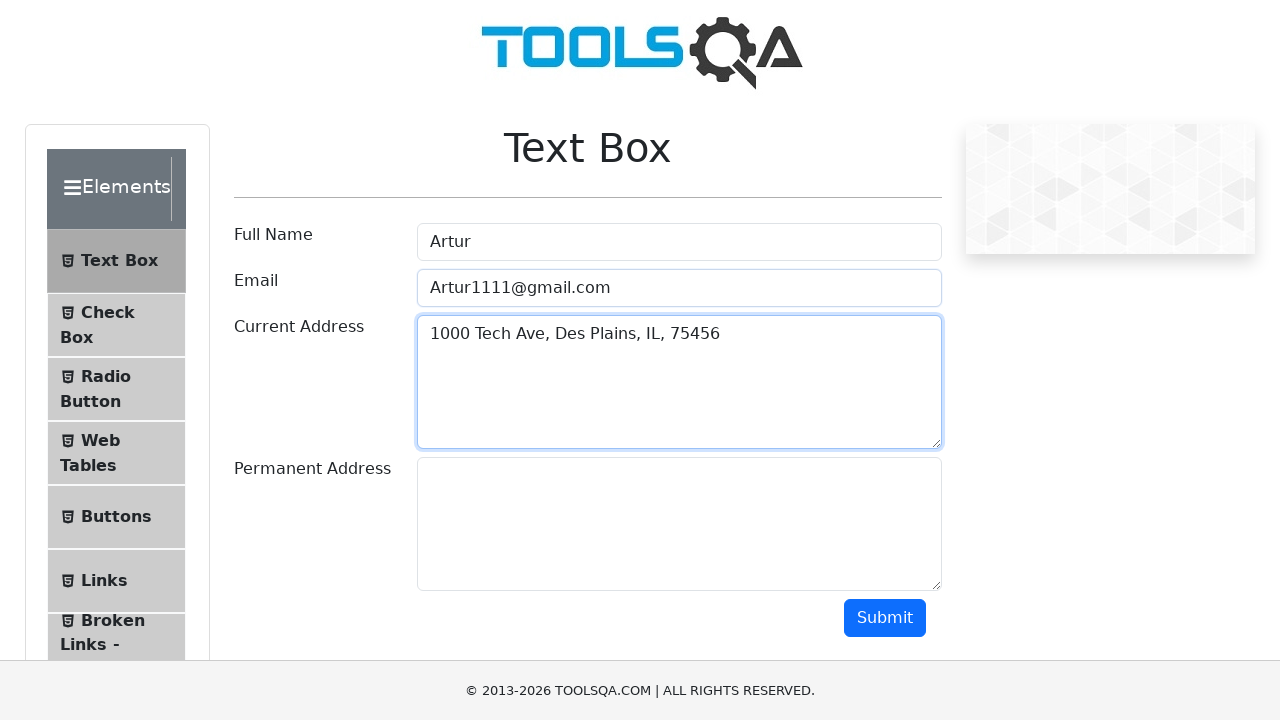

Filled permanent address field with '1000 Tech Ave, Des Plains, IL, 75456' on textarea#permanentAddress
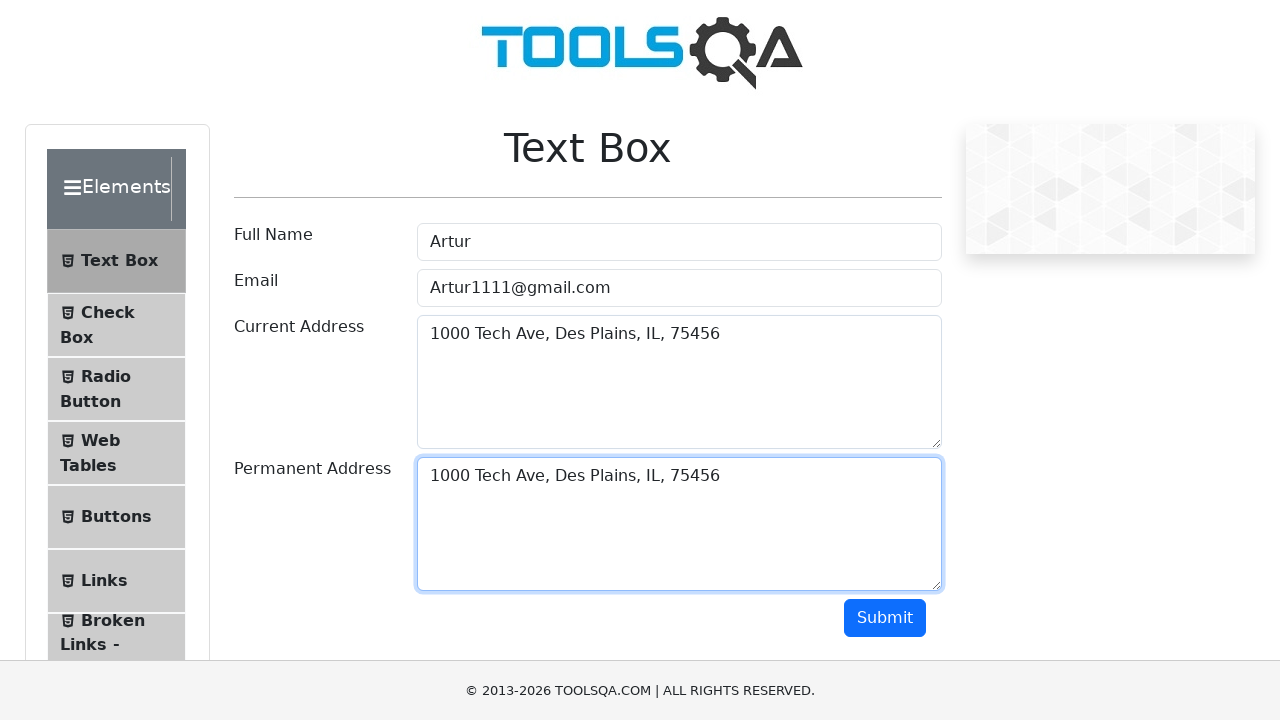

Clicked submit button to submit the form at (885, 618) on button#submit
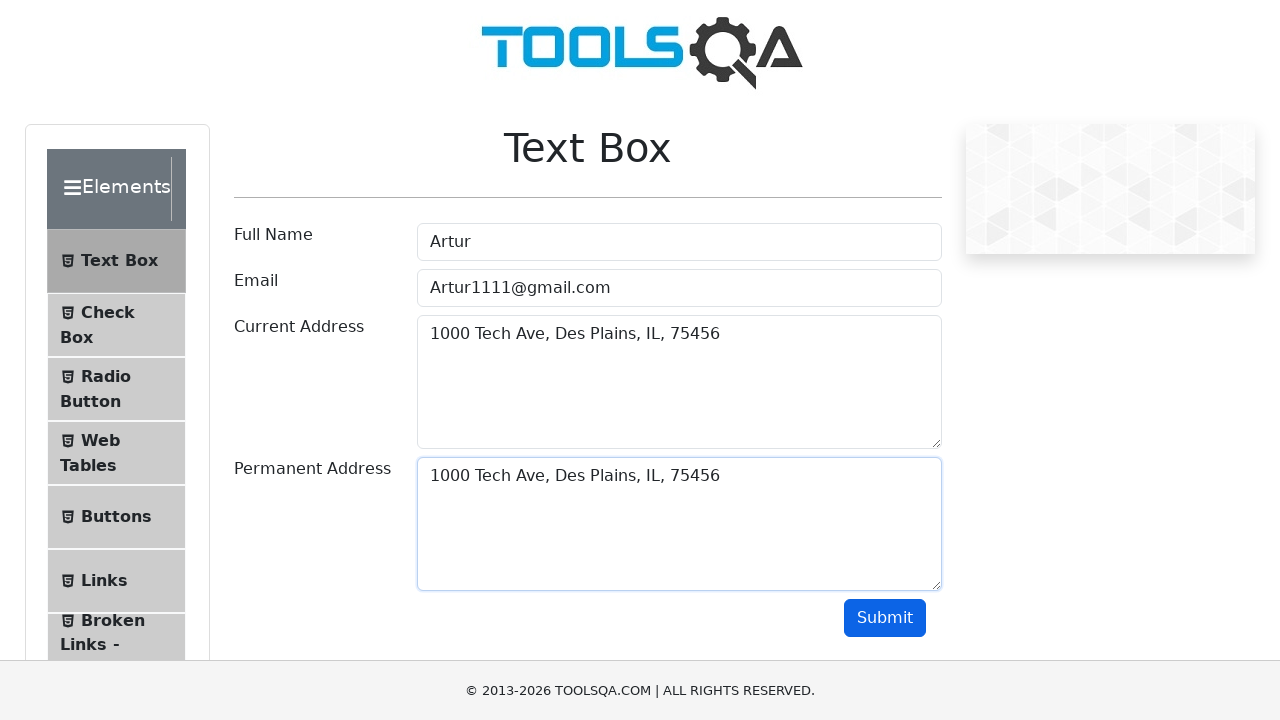

Output section appeared with name field visible
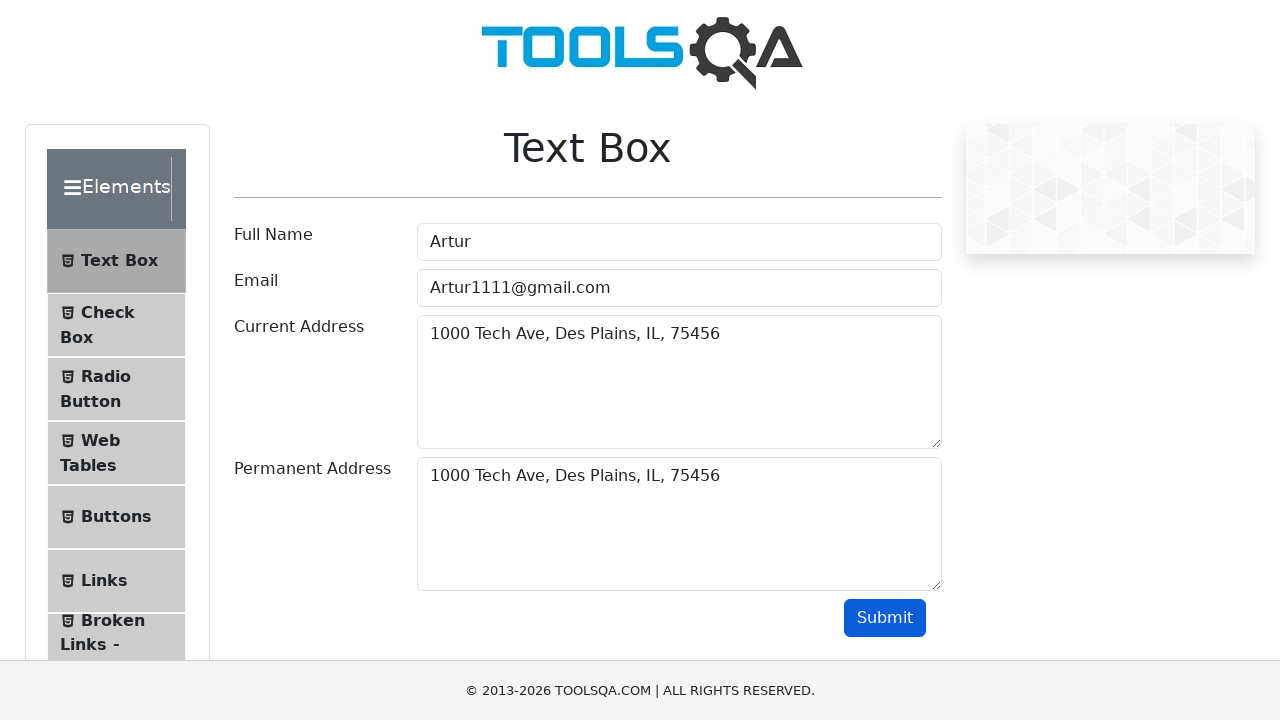

Verified name 'Artur' is correctly displayed in output
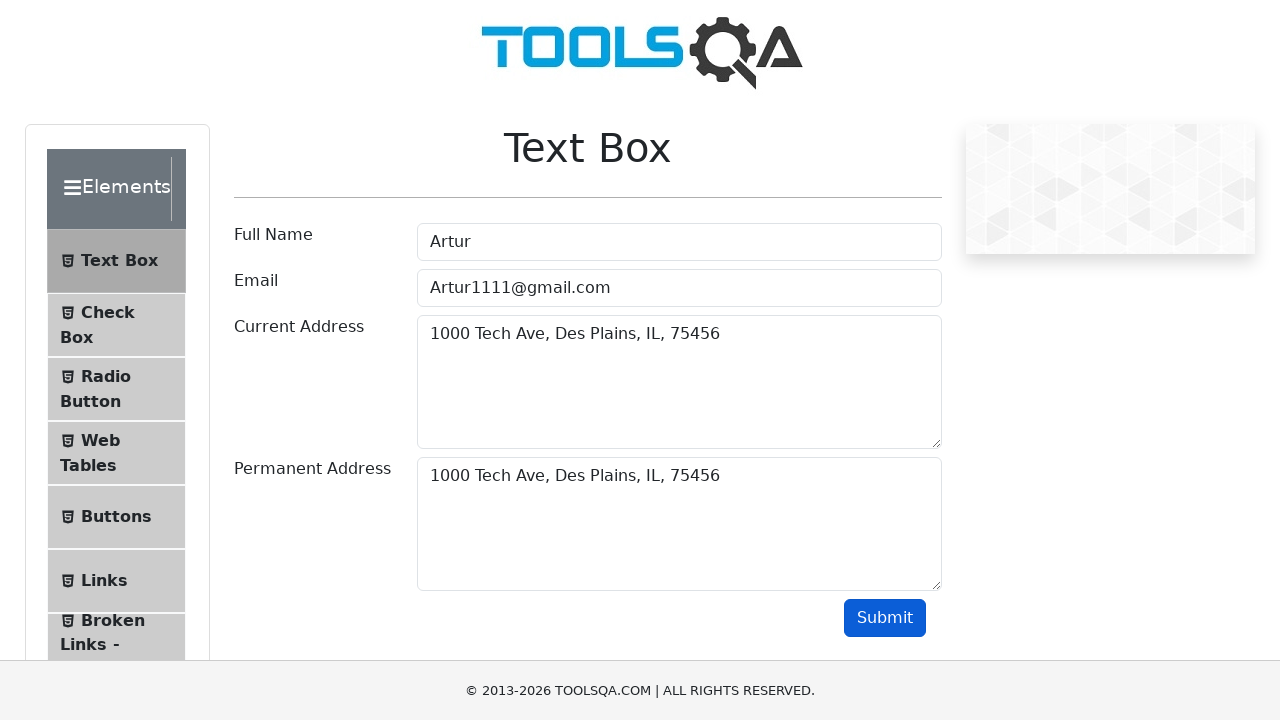

Verified email 'Artur1111@gmail.com' is correctly displayed in output
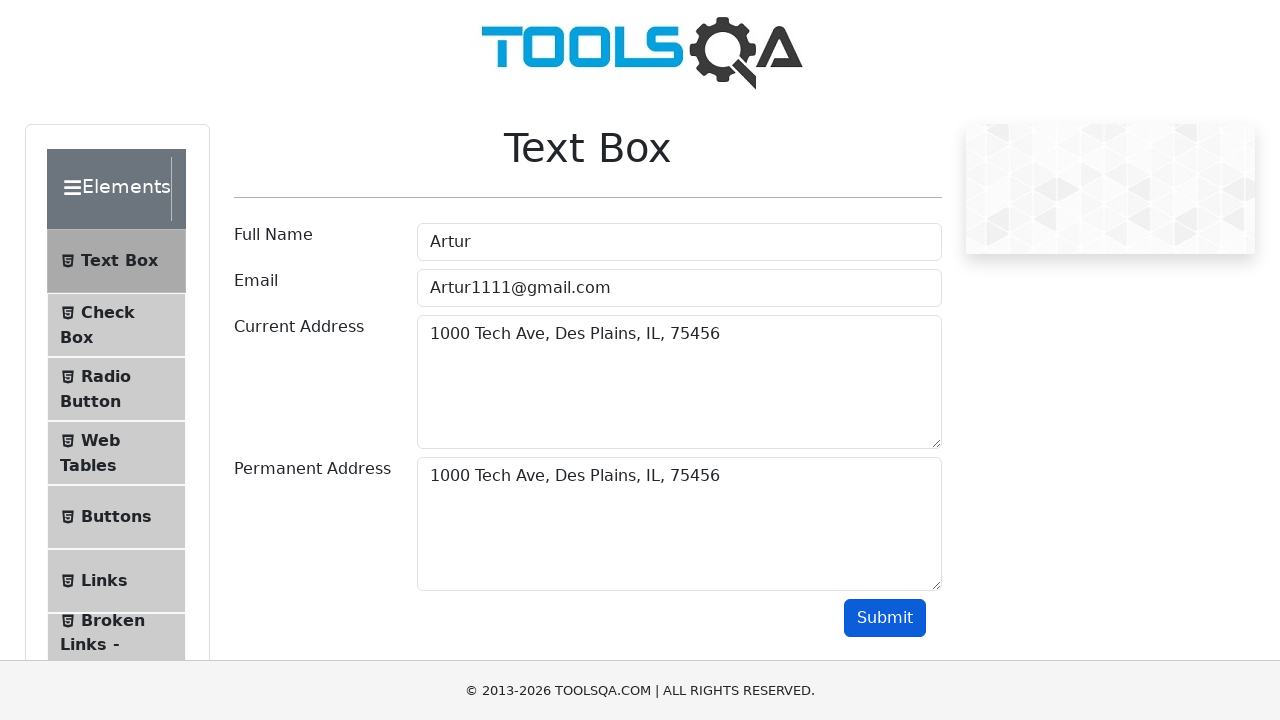

Current address field is visible in output
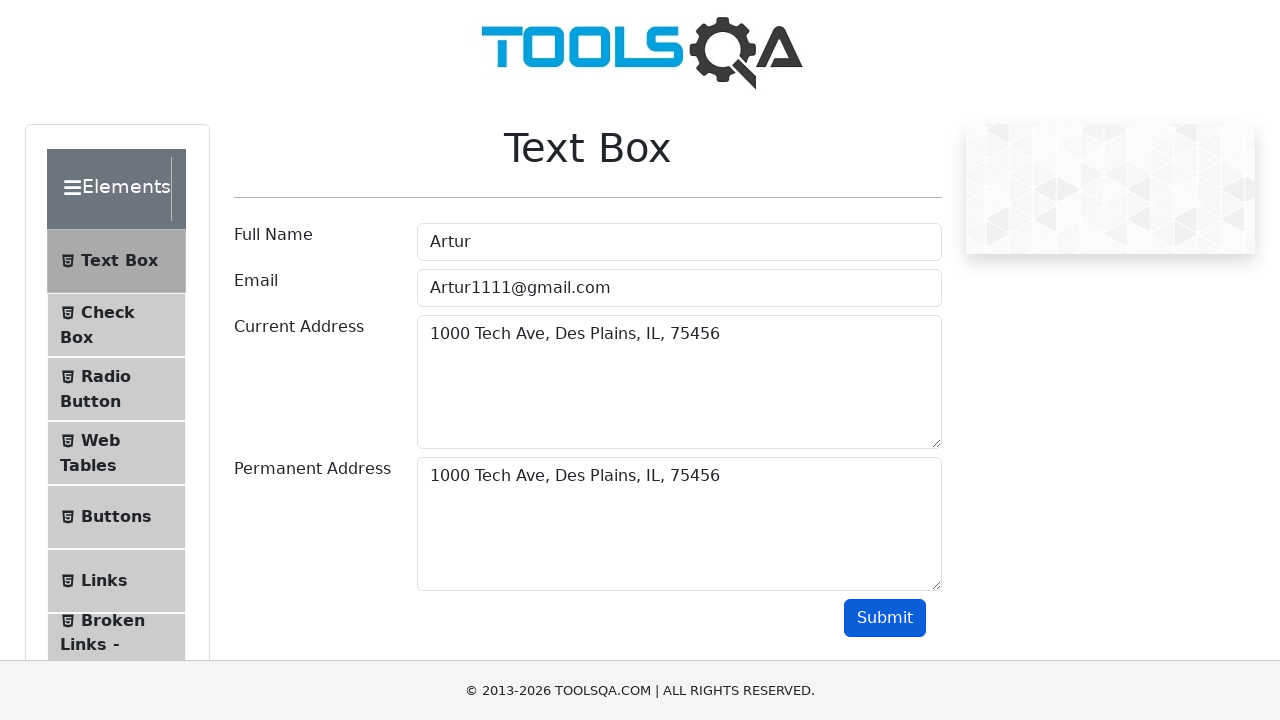

Permanent address field is visible in output
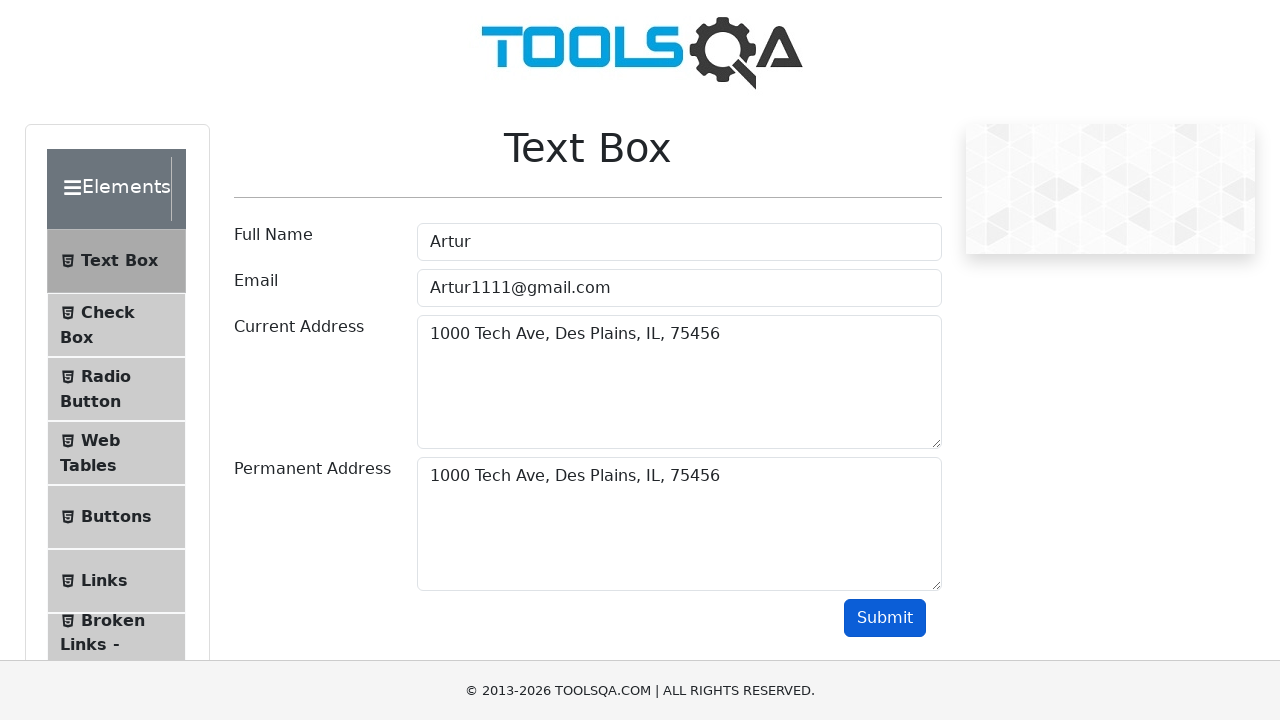

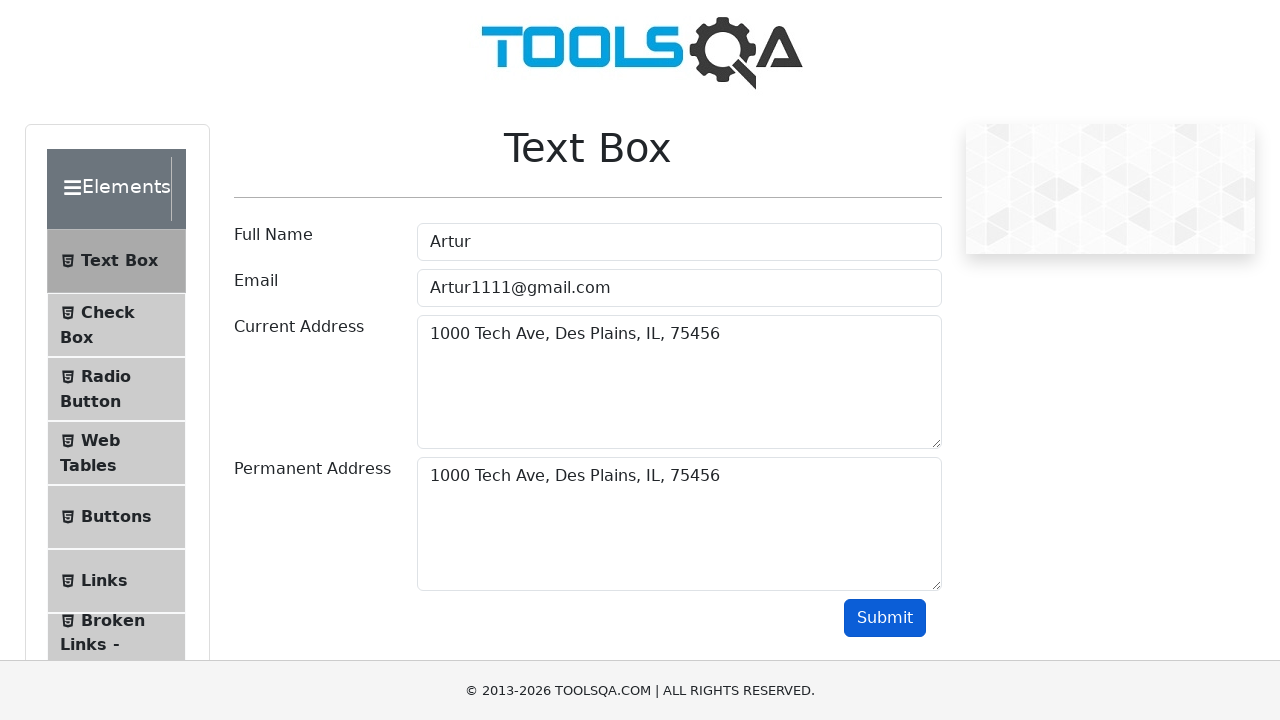